Tests a registration form by filling in required fields and verifying successful registration message

Starting URL: http://suninjuly.github.io/registration1.html

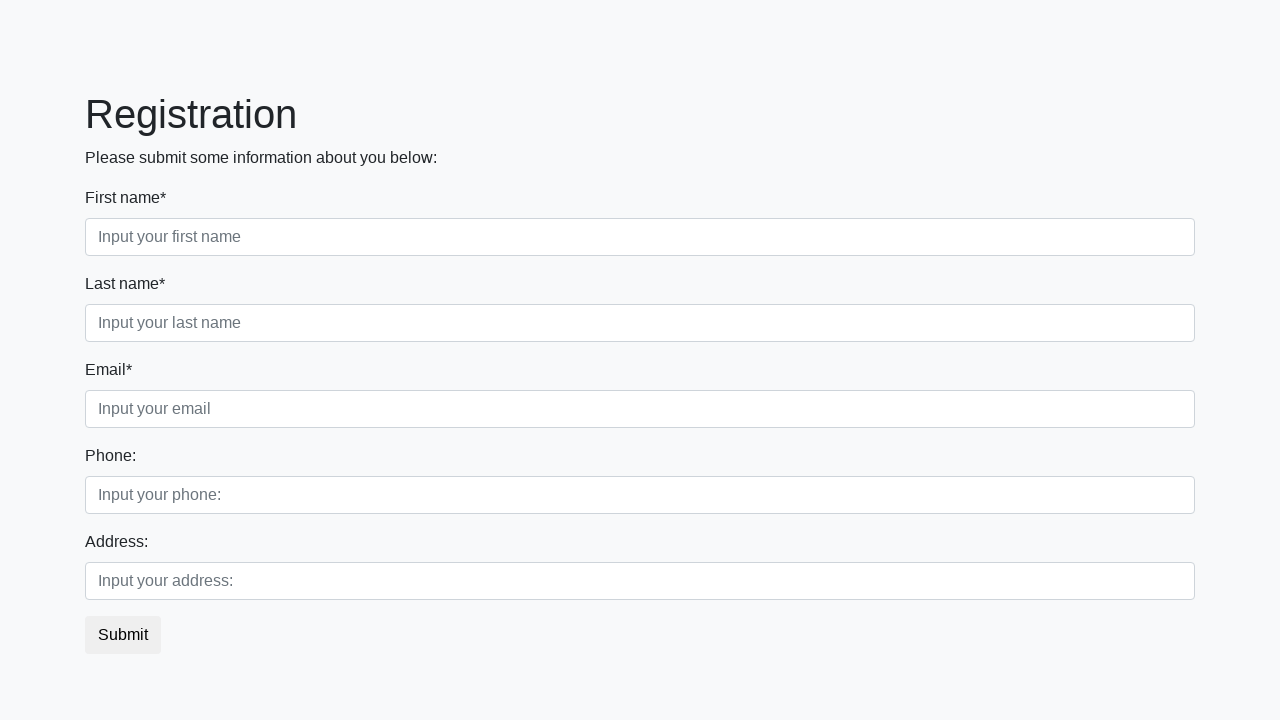

Filled first name field with 'John' on div.first_block input.first
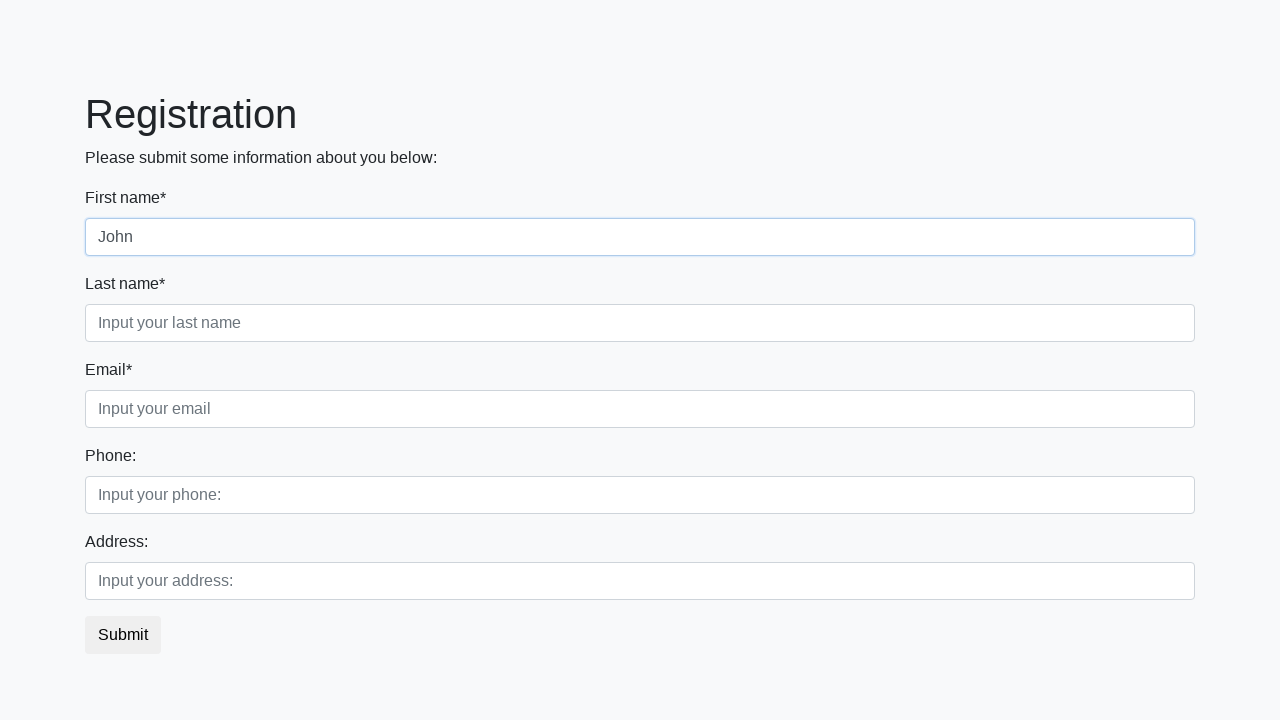

Filled last name field with 'Doe' on div.first_block input.second
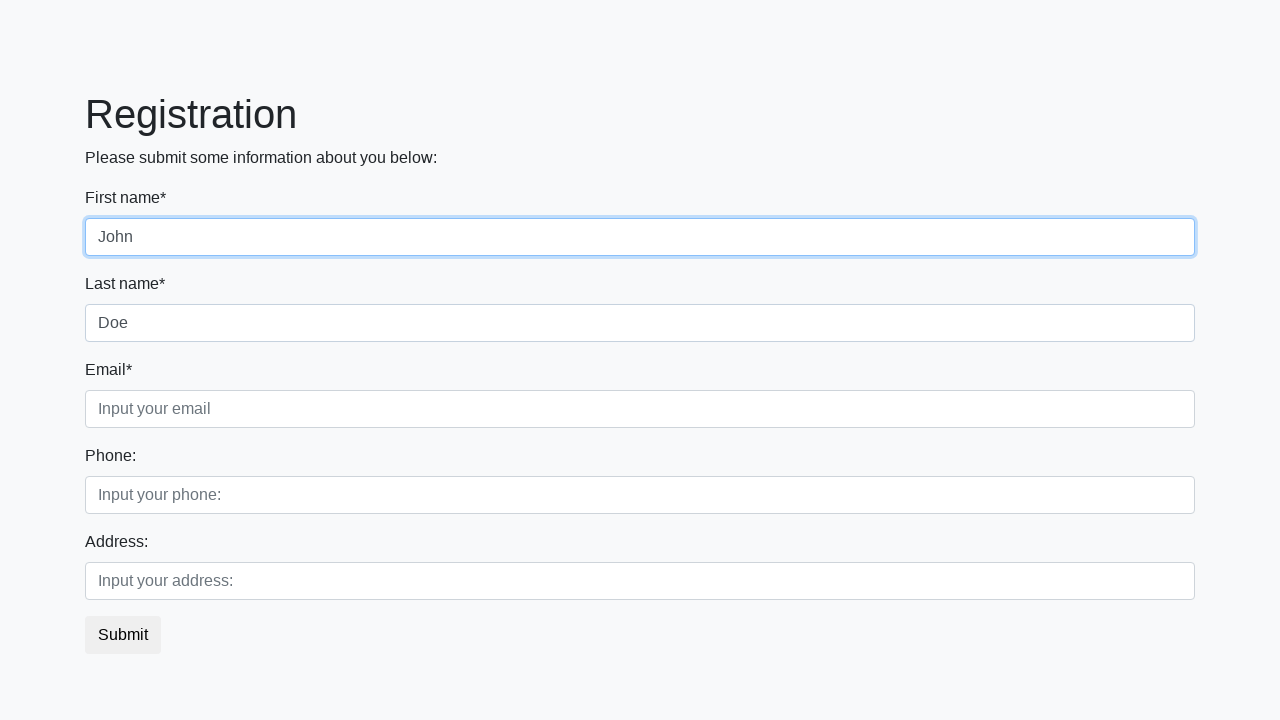

Filled email field with 'john.doe@example.com' on div.first_block input.third
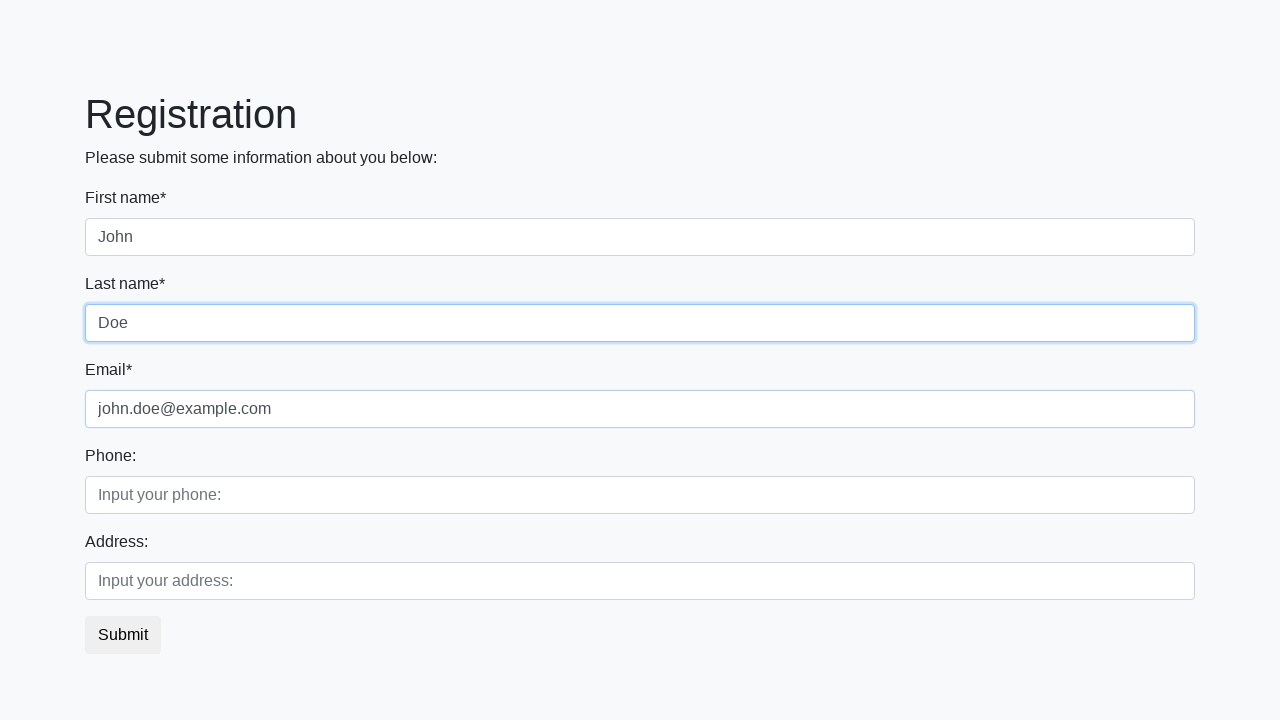

Clicked submit button to register at (123, 635) on button.btn
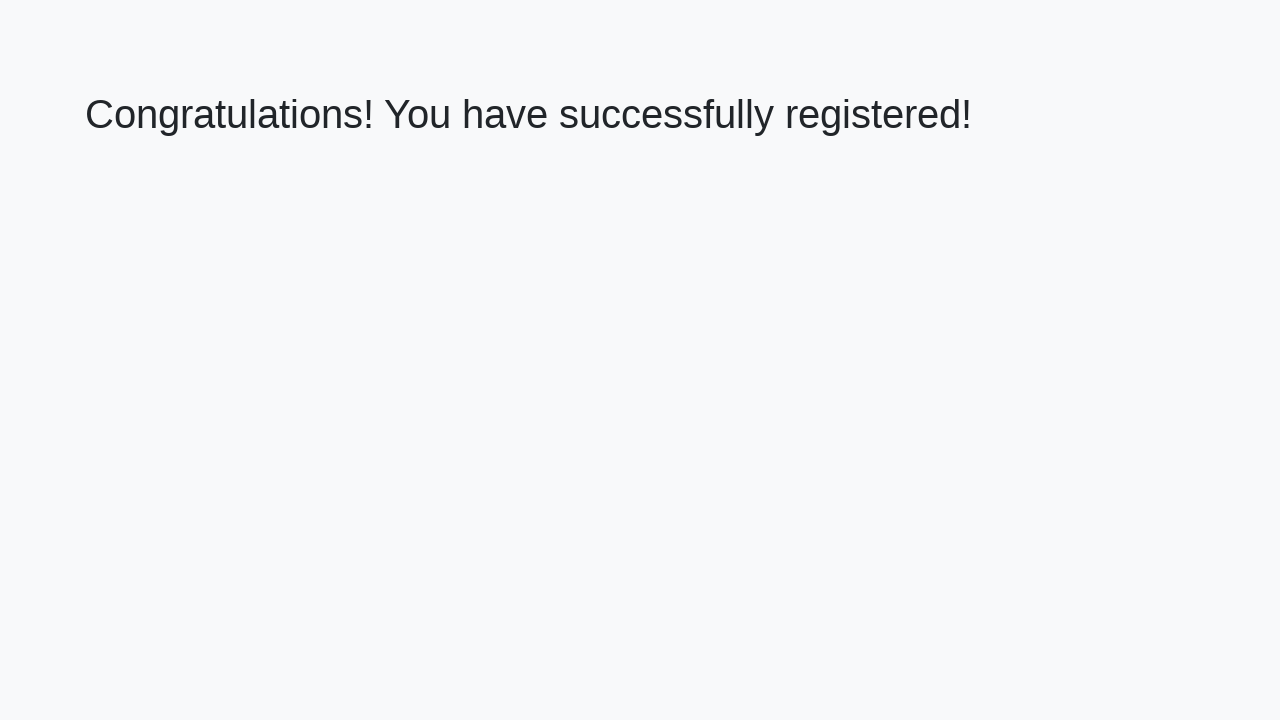

Success message heading appeared
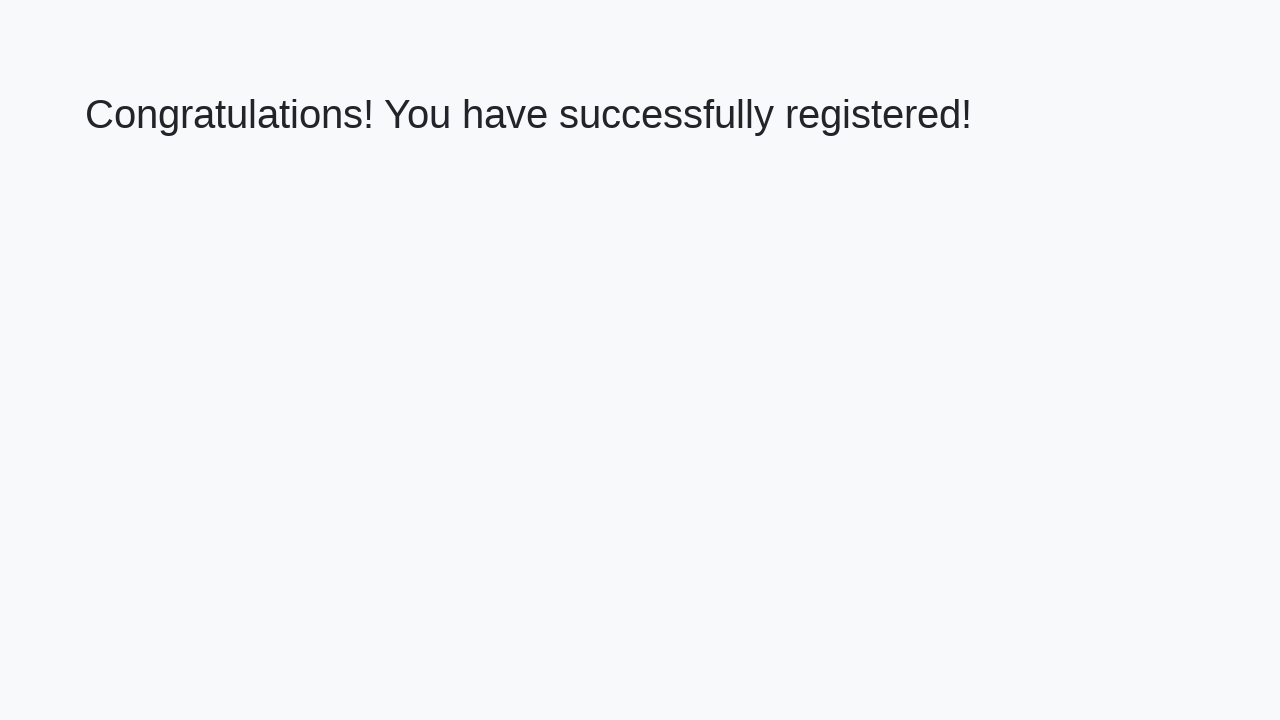

Retrieved success message text: 'Congratulations! You have successfully registered!'
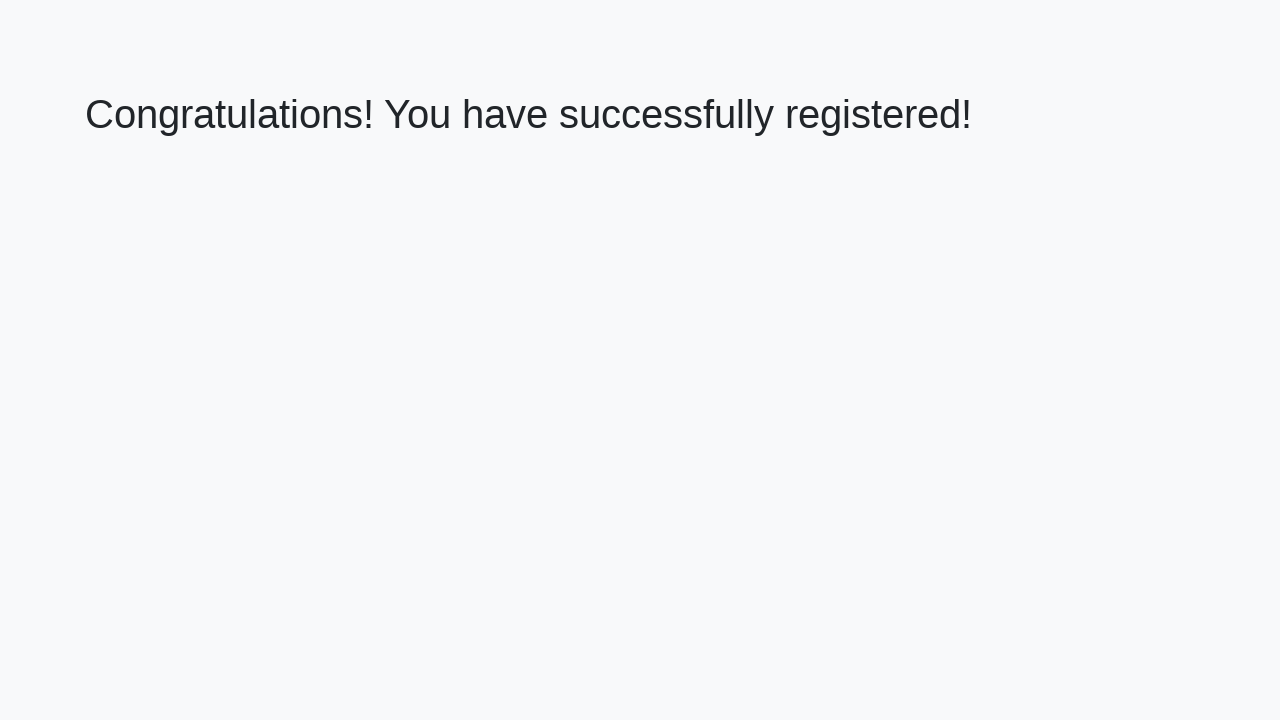

Verified registration success message matches expected text
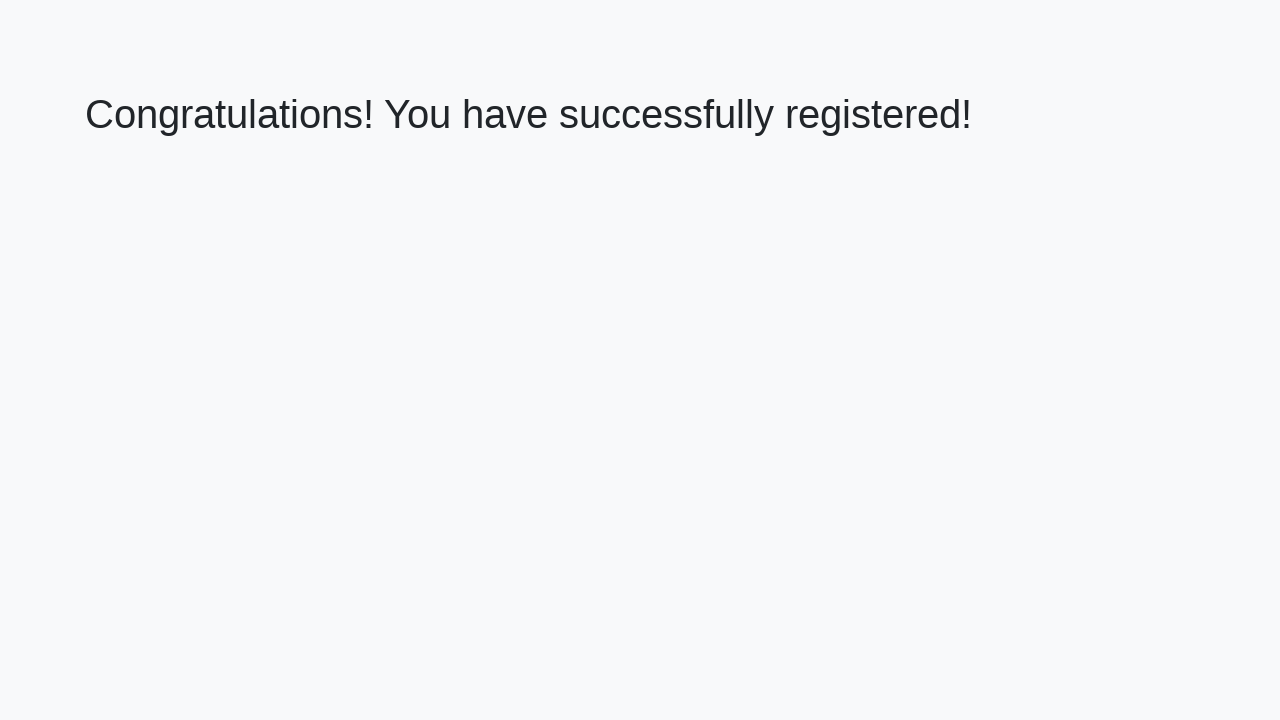

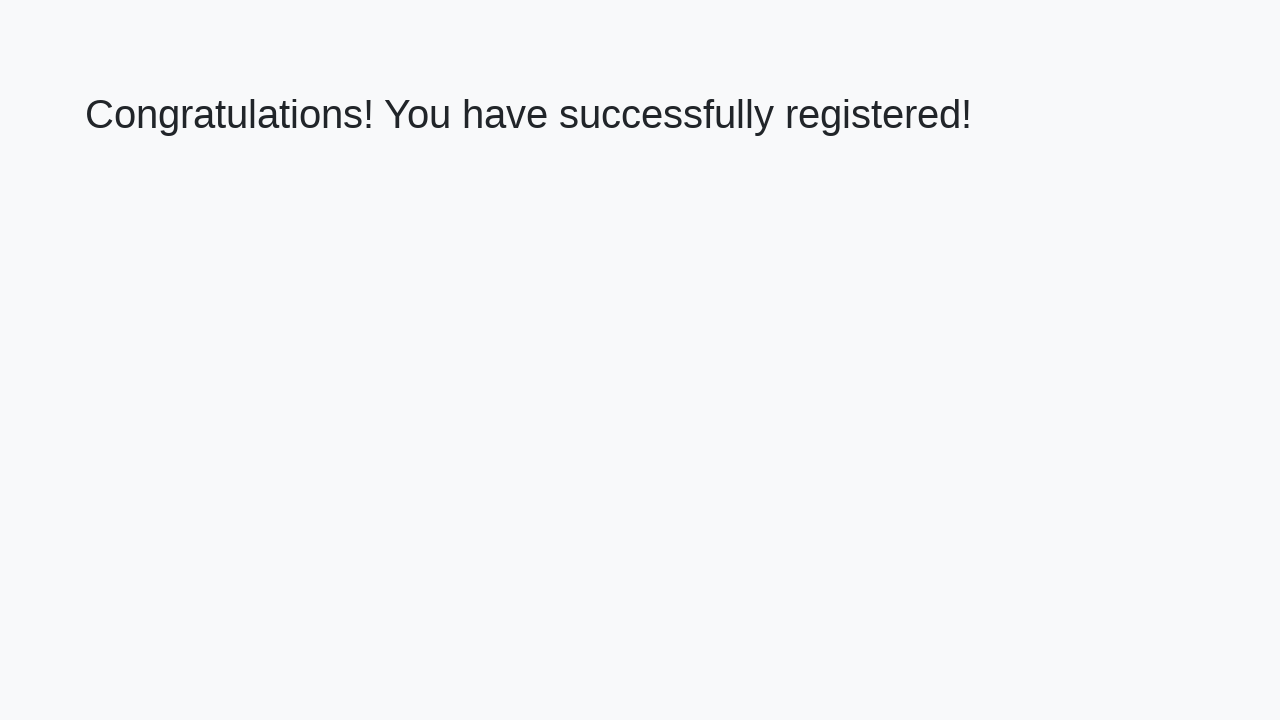